Tests a multi-page company formation wizard by filling out business information, registered agent details, and member/ownership information across three pages before proceeding to payment.

Starting URL: https://app.docuport.app/company-formation/resident

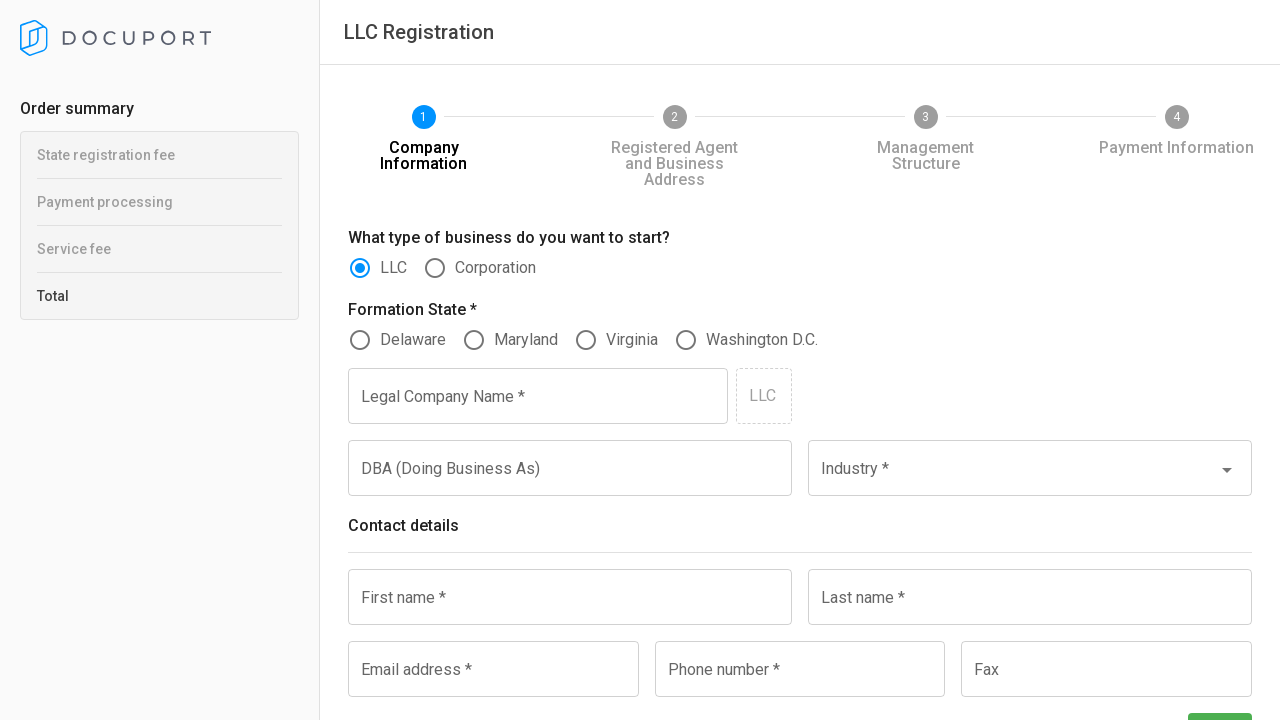

Selected LLC as company type at (394, 268) on xpath=//label[text()='LLC']
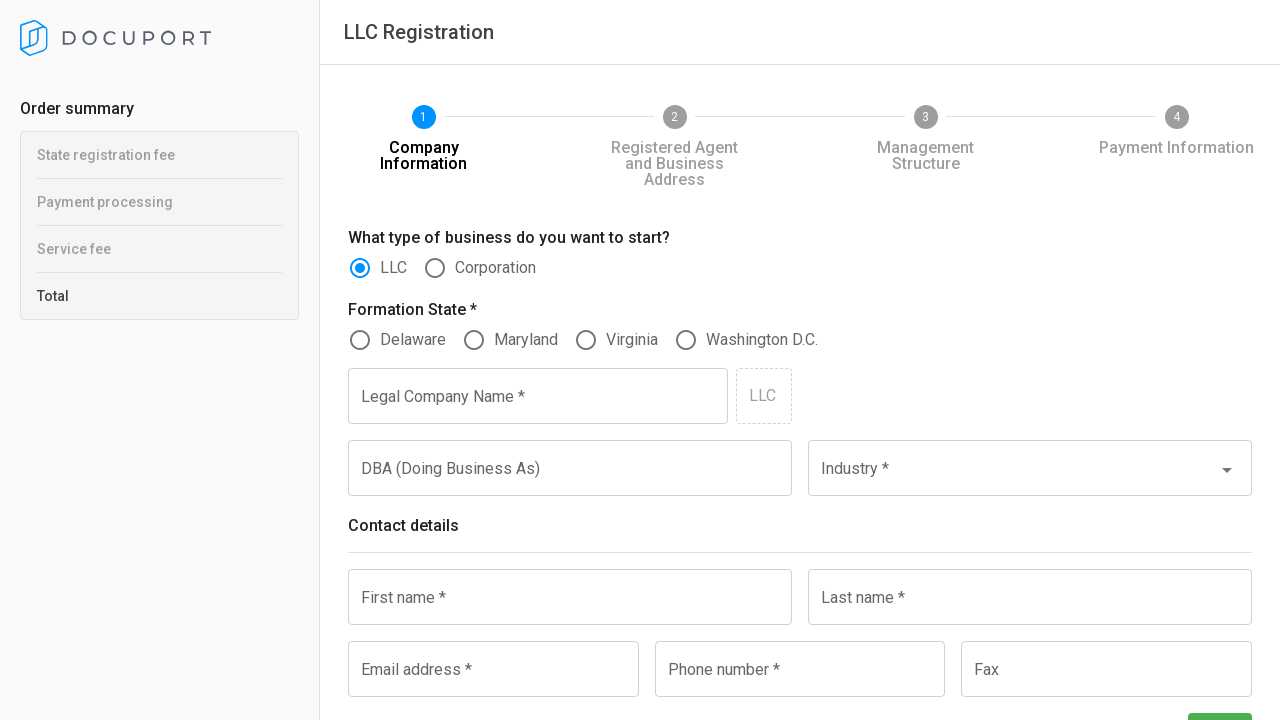

Selected Maryland as state at (526, 340) on xpath=//label[text()='Maryland']
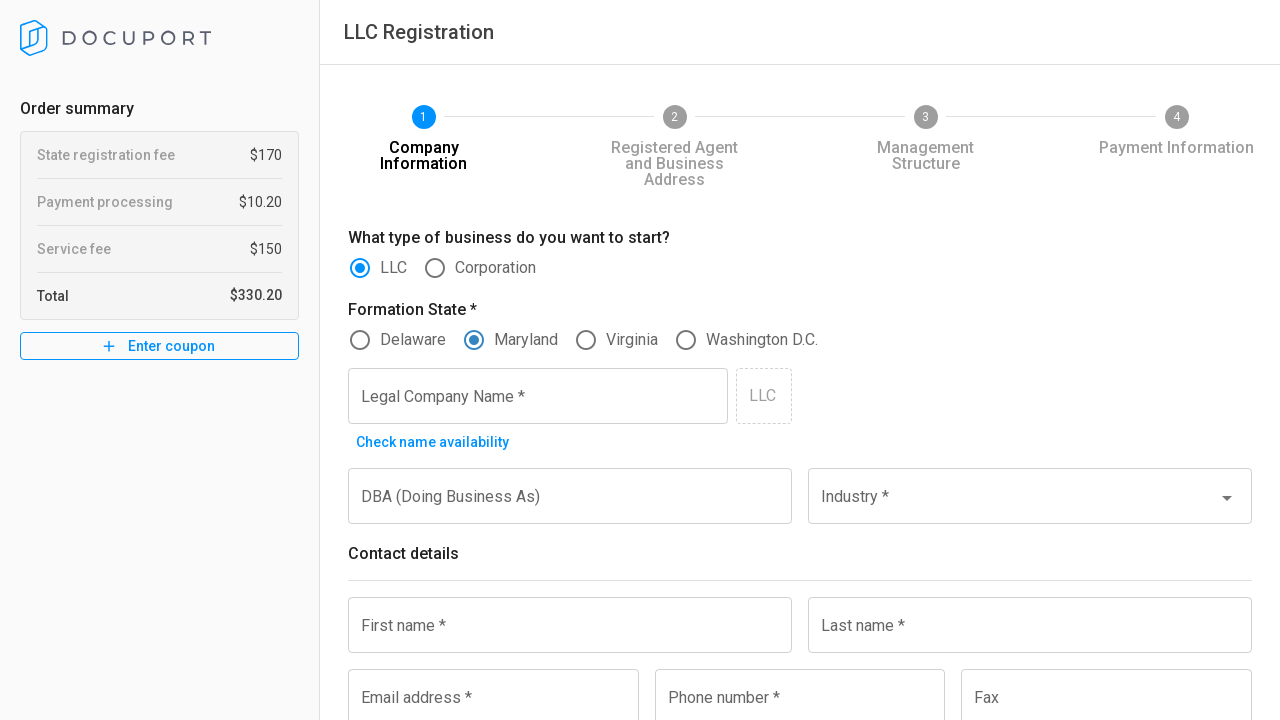

Filled legal company name with 'Sunrise Ventures' on //label[text()='Legal Company Name  *']/following-sibling::input
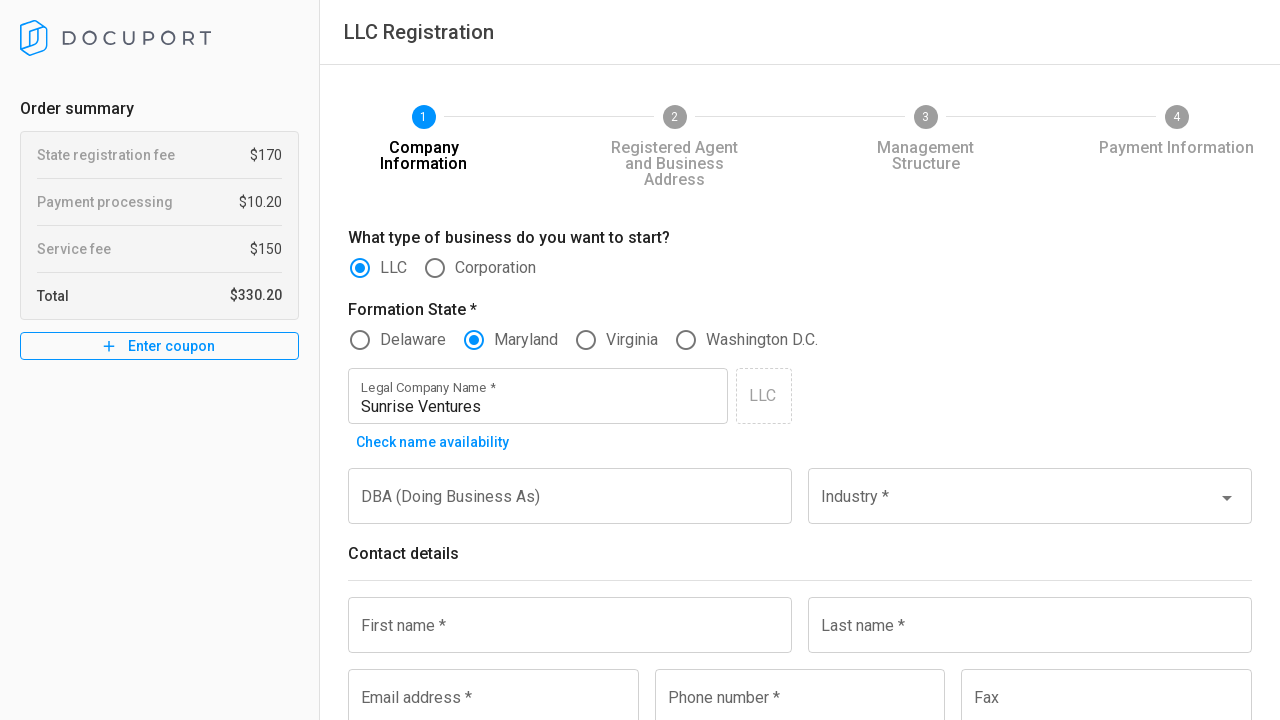

Filled DBA with 'Sunrise Home Services' on //label[text()='DBA (Doing Business As)']/following-sibling::input
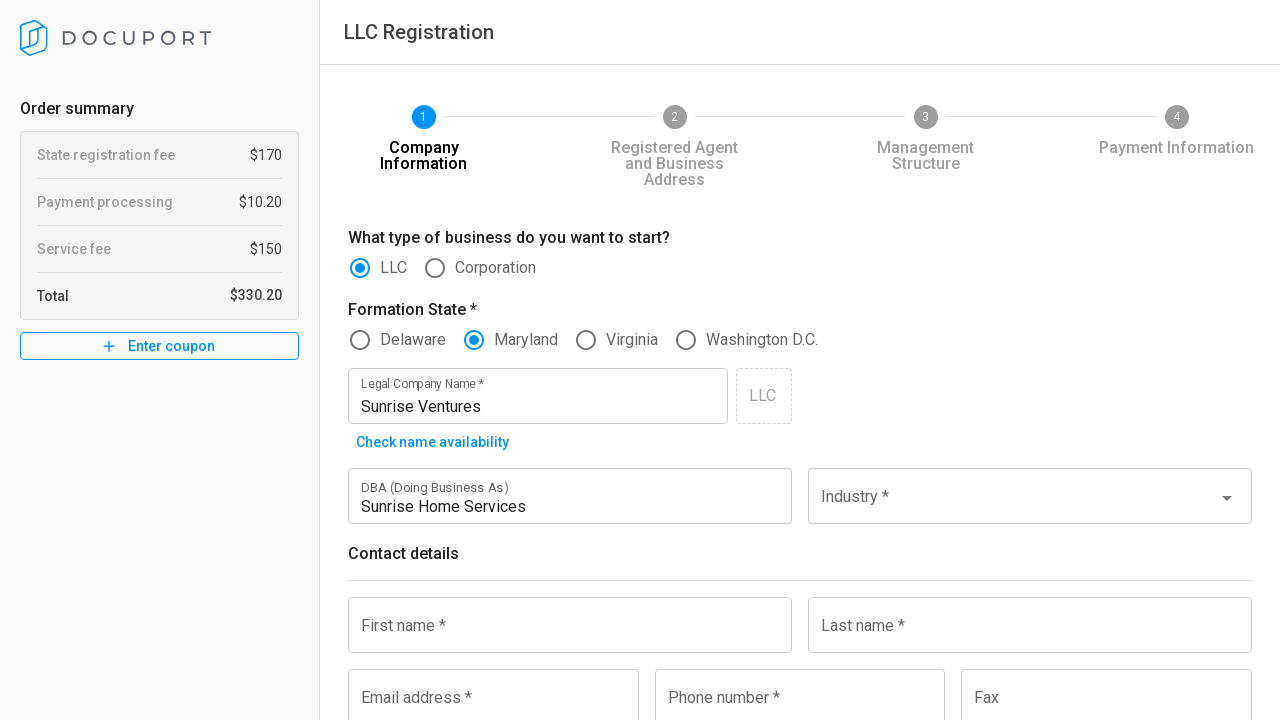

Clicked industry dropdown at (1014, 507) on xpath=//label[text()='Industry *']/following-sibling::input[1]
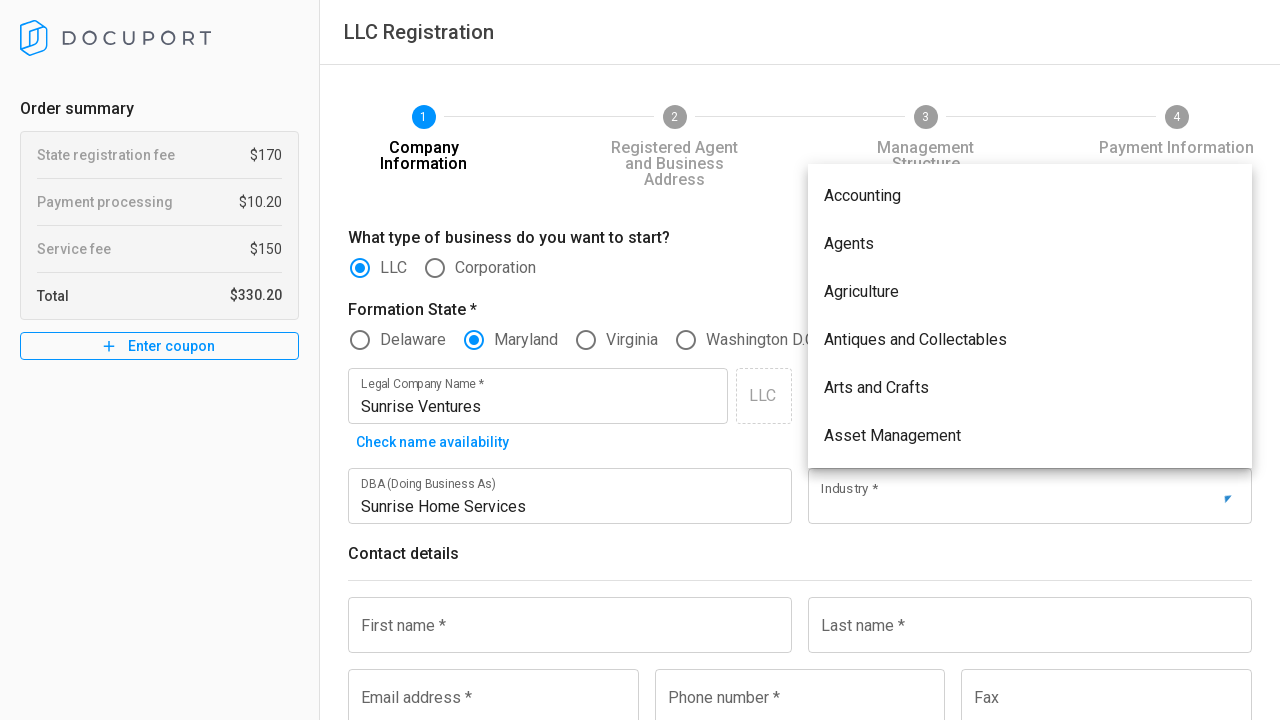

Waited for 'Gardening and Landscaping' option to appear
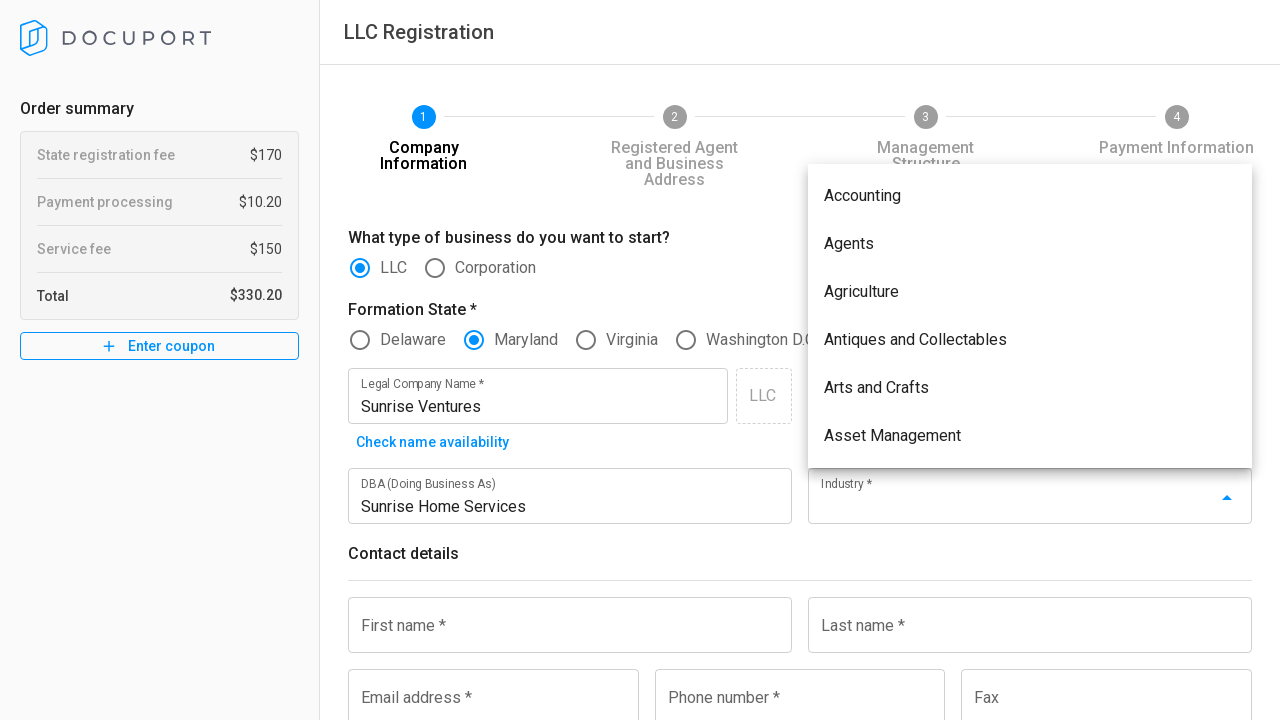

Selected 'Gardening and Landscaping' industry at (1030, 340) on xpath=//div[text()='Gardening and Landscaping']
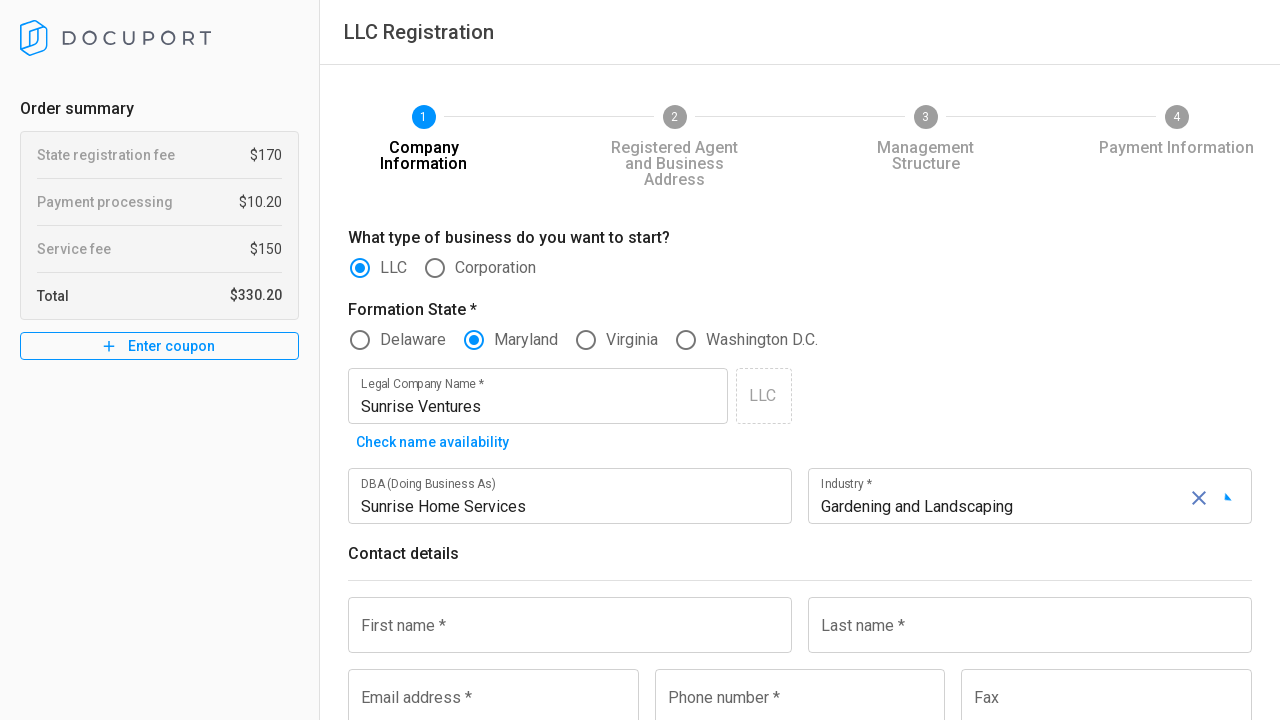

Filled first name with 'Michael' on //label[text()='First name *']/following-sibling::input[1]
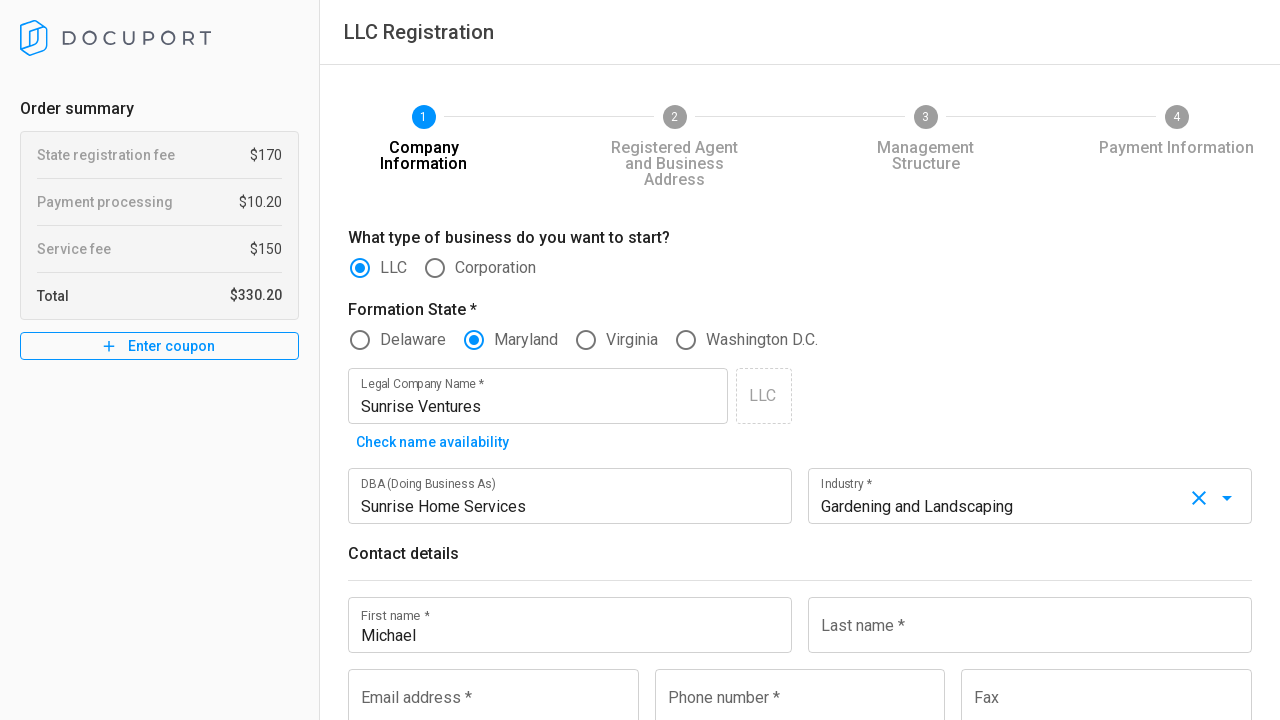

Filled last name with 'Johnson' on //label[text()='Last name *']/following-sibling::input[@id][@type][1]
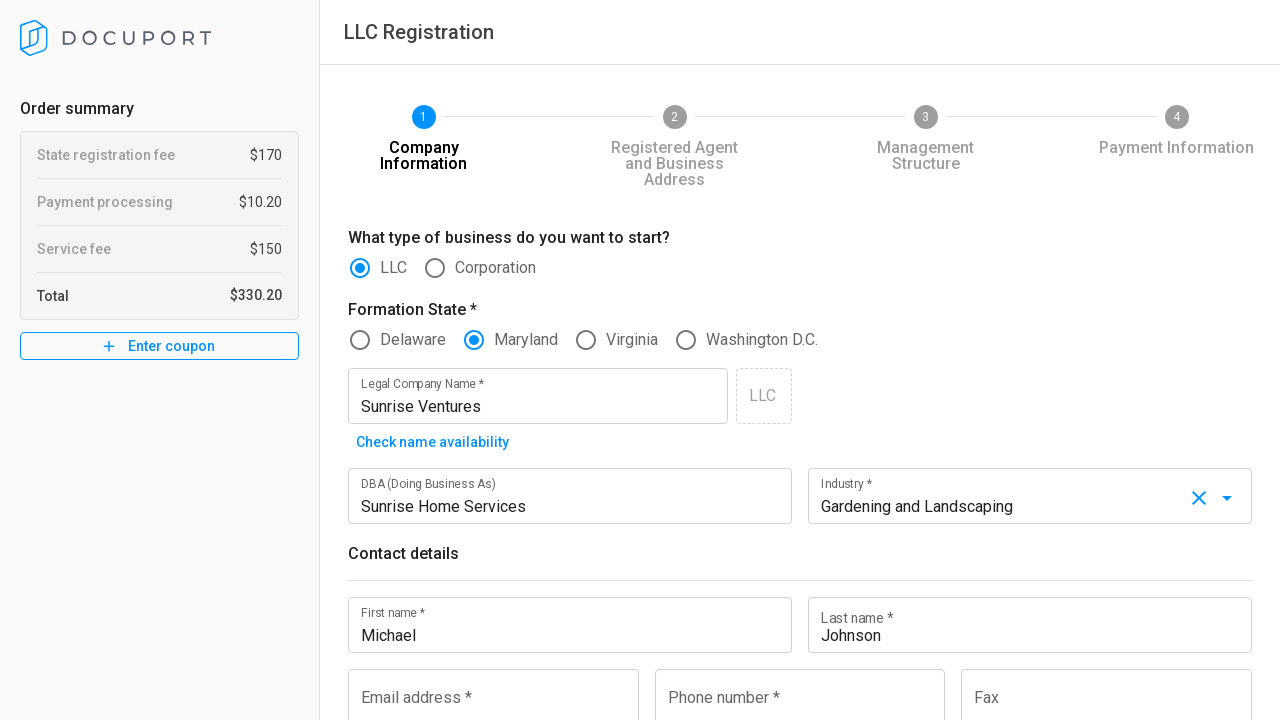

Filled email address with 'sunrise.ventures@example.com' on //label[text()='Email address *']/following-sibling::input
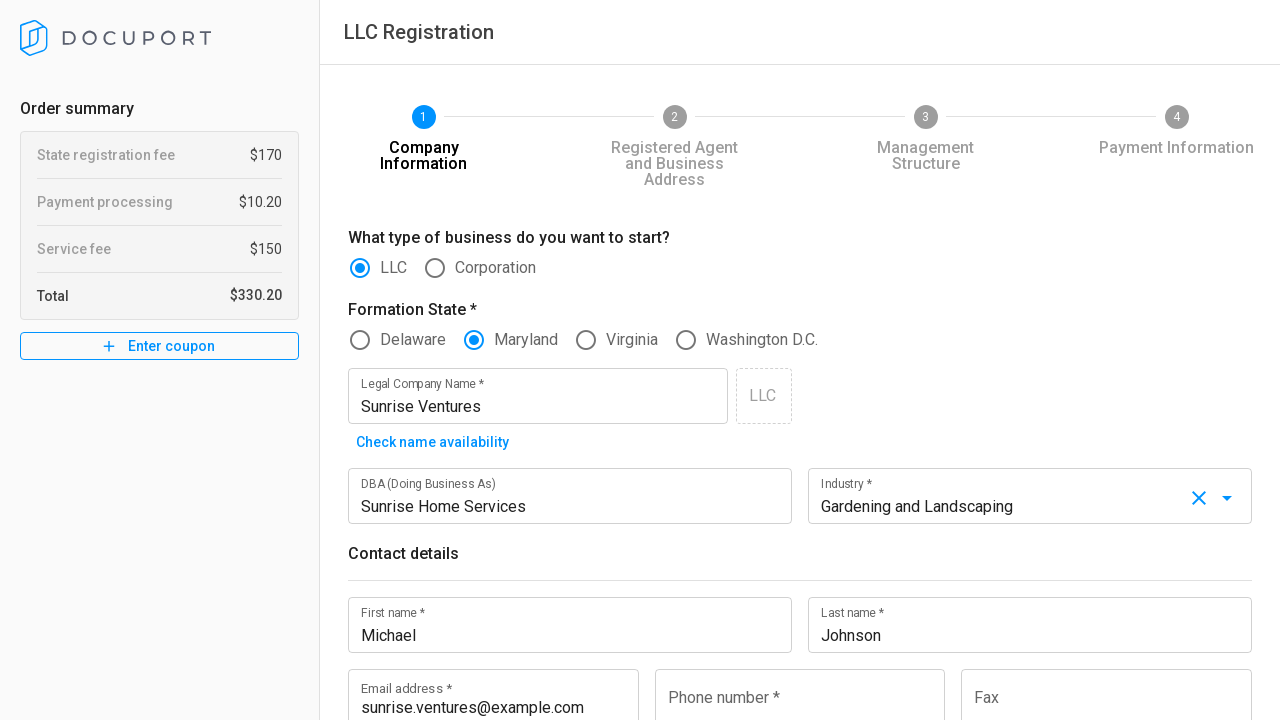

Filled phone number with '+14155551234' on //label[text()='Phone number *']/following-sibling::input
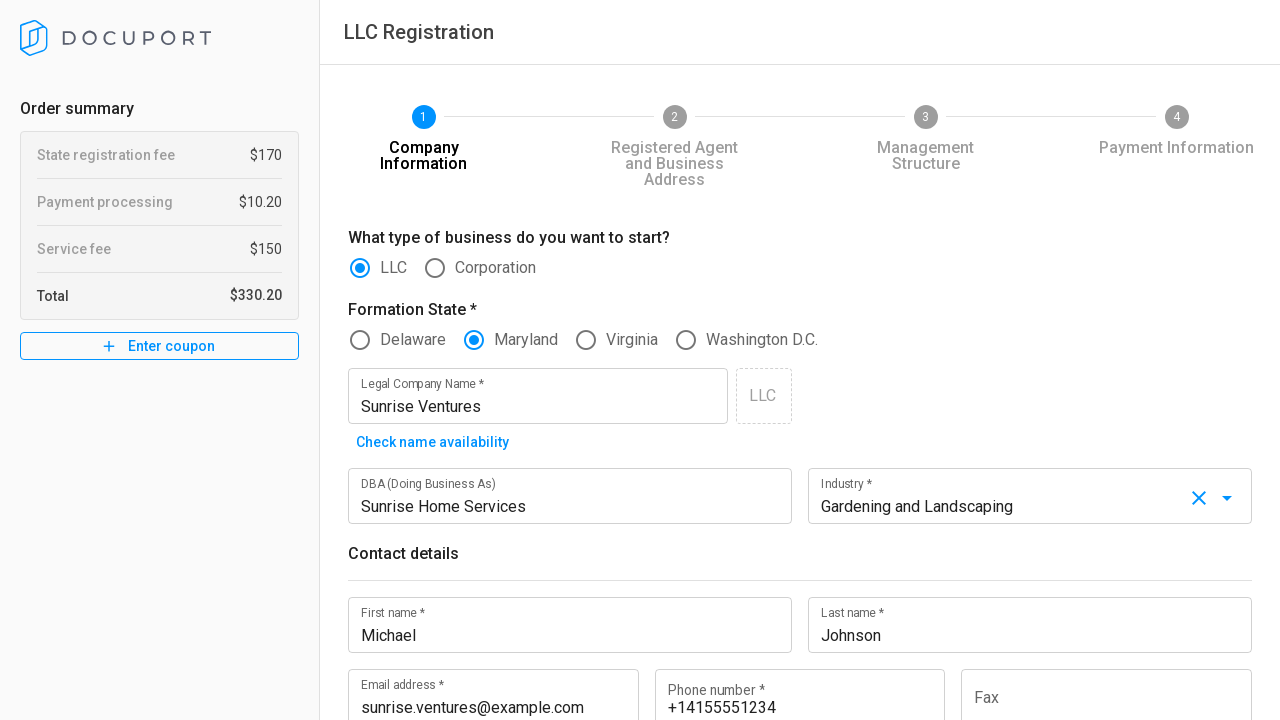

Filled fax with '+14155551235' on //label[text()='Fax']/following-sibling::input
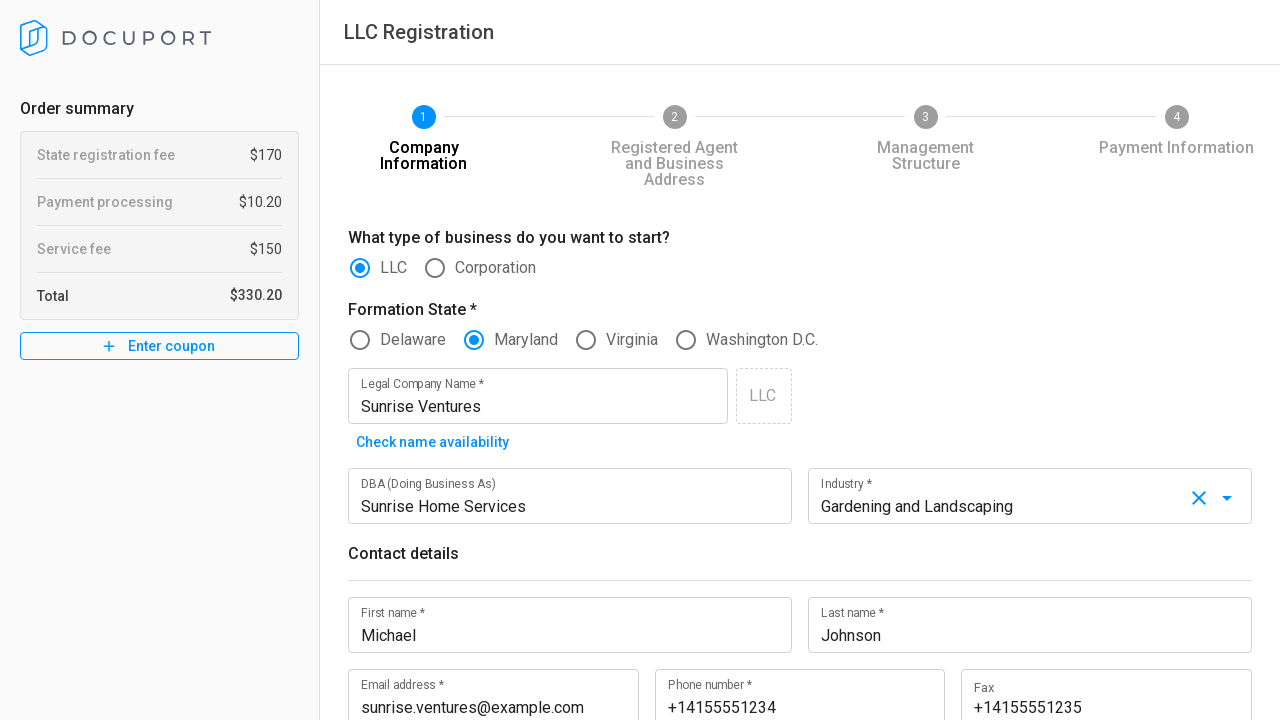

Clicked next button to proceed to page 2 (Registered Agent Information) at (1220, 686) on xpath=//button[@type='submit']/child::span[1]
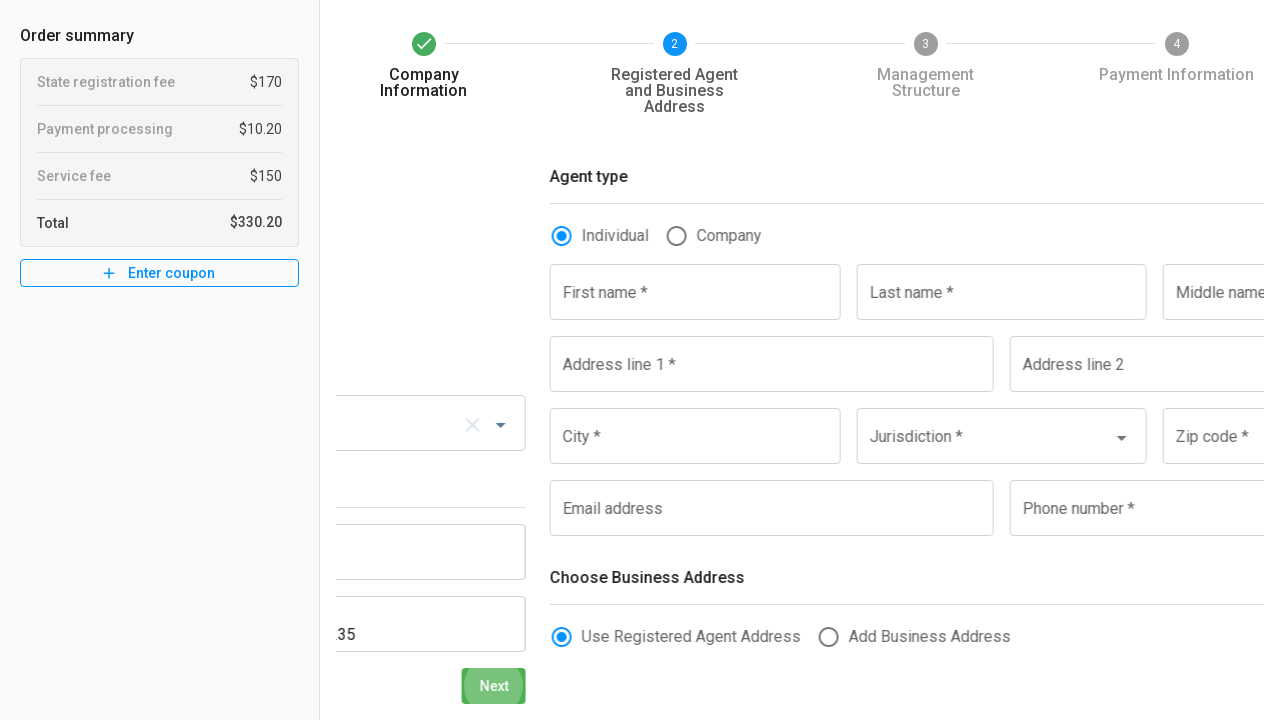

Waited for 'Company' agent type option to appear
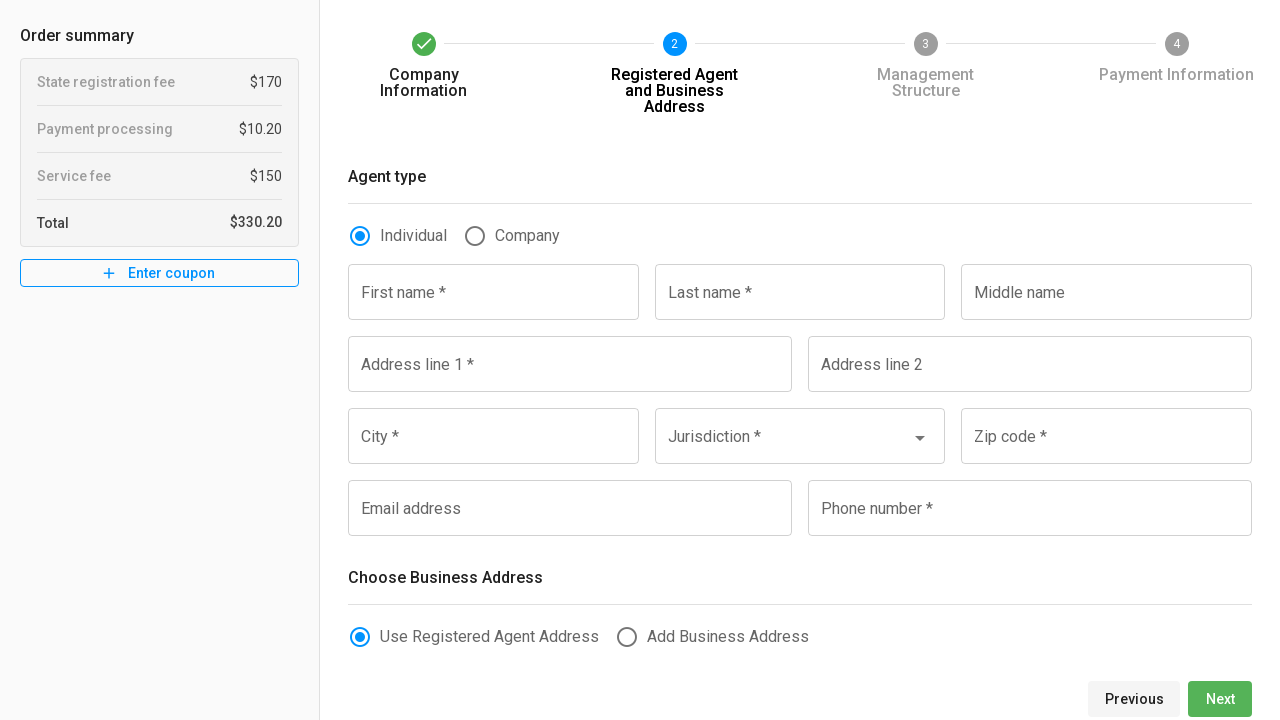

Selected 'Company' as registered agent type at (528, 236) on xpath=//label[text()='Company']
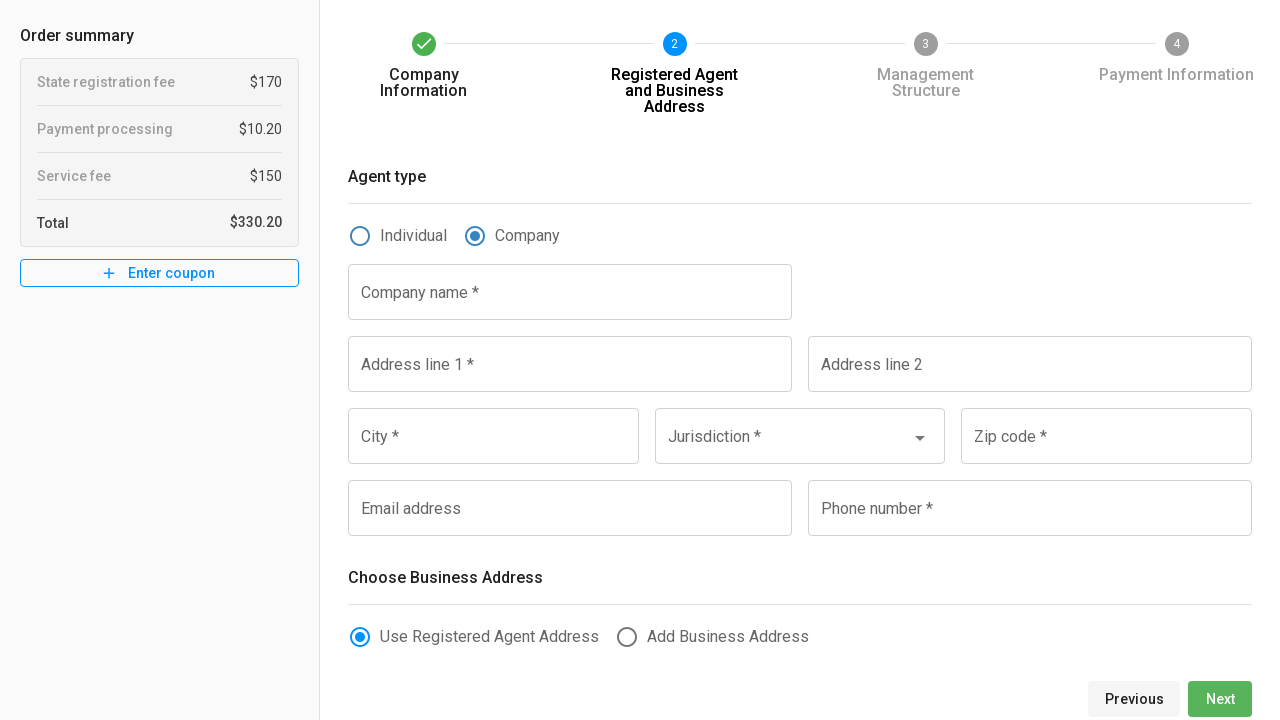

Filled registered agent company name with 'Sunrise Ventures' on //label[text()='Company name *']/following-sibling::input
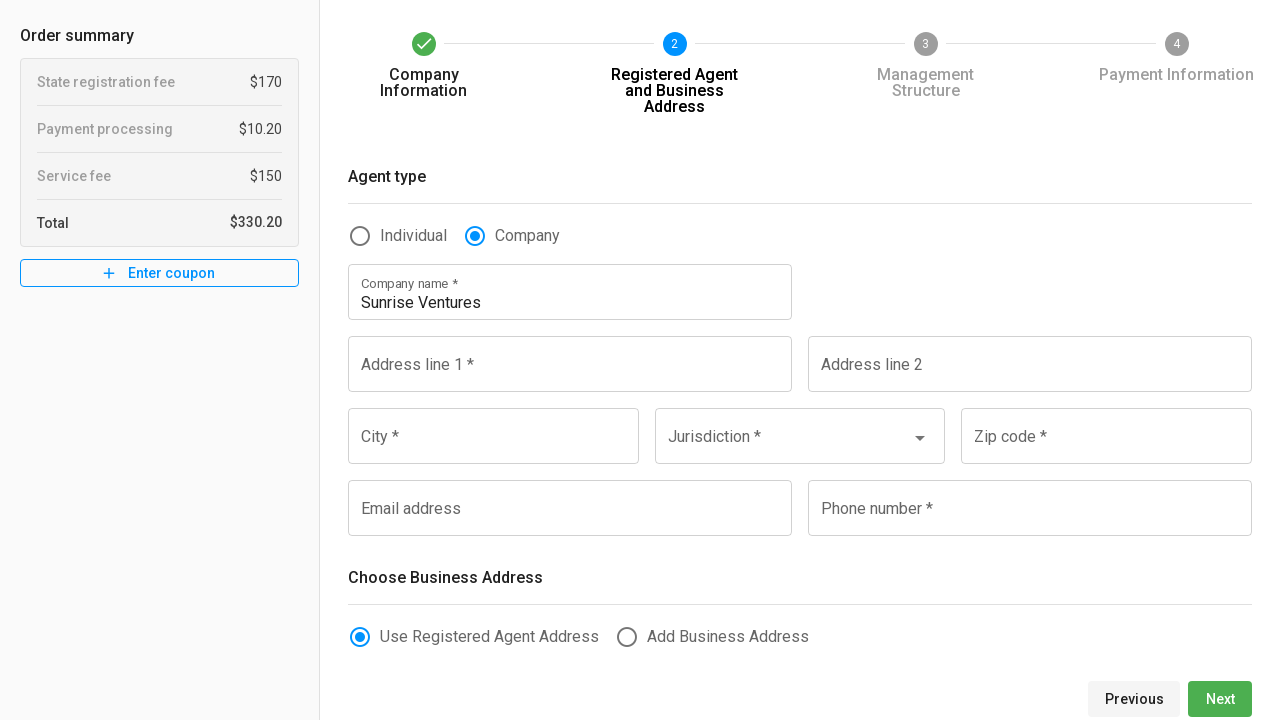

Filled address line 1 with '456 Oak Street' on //label[text()='Address line 1 *']/following-sibling::input
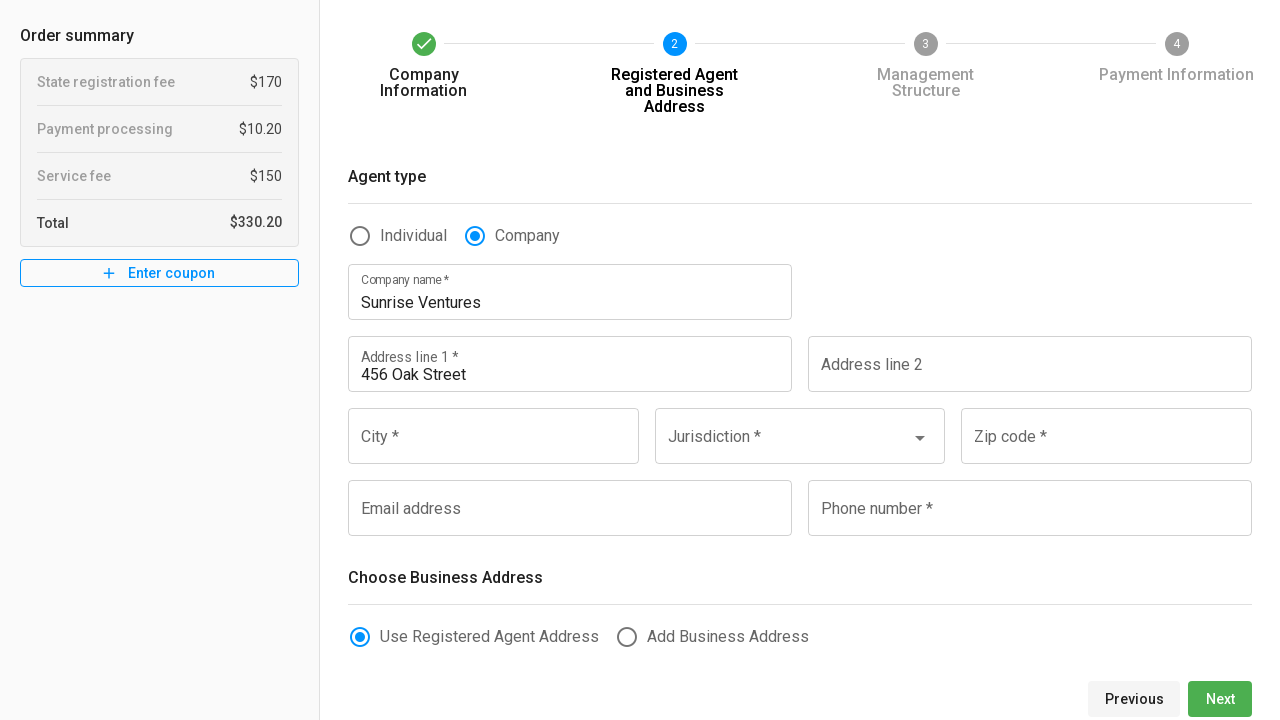

Filled city with 'Baltimore' on //label[text()='City *']/following-sibling::input
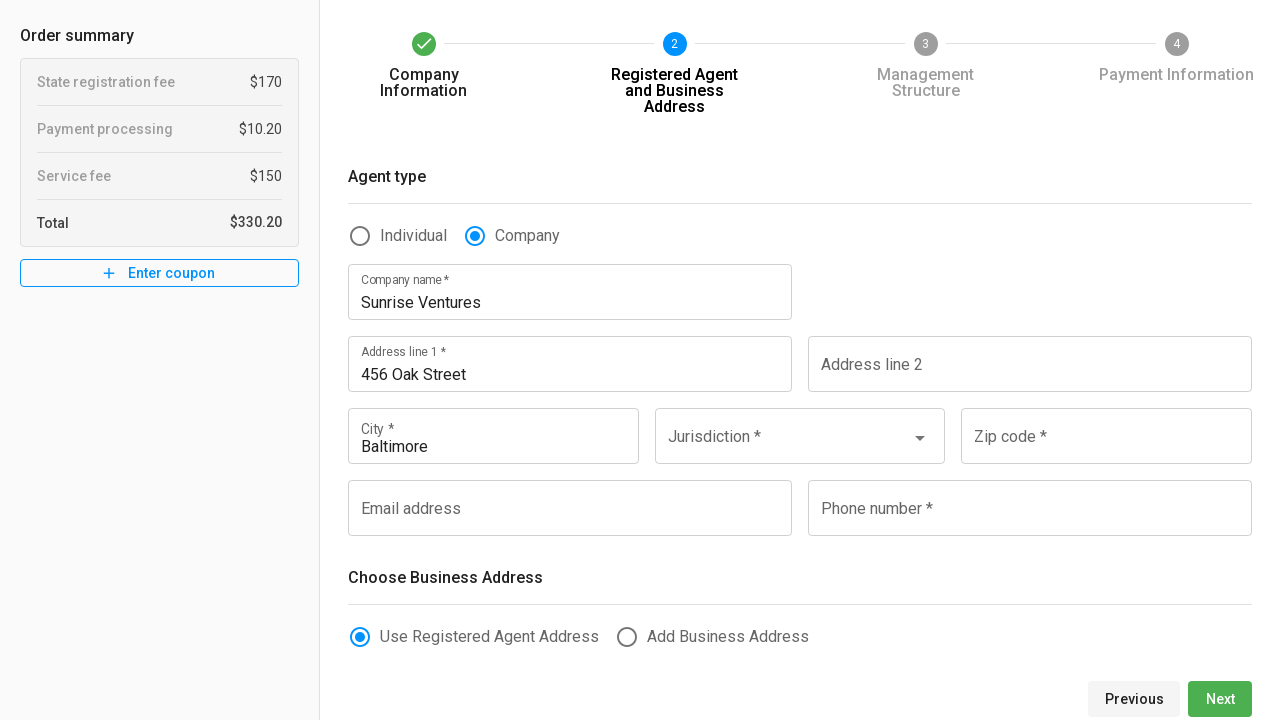

Clicked jurisdiction dropdown at (784, 447) on xpath=//label[text()='Jurisdiction *']/following-sibling::input[1]
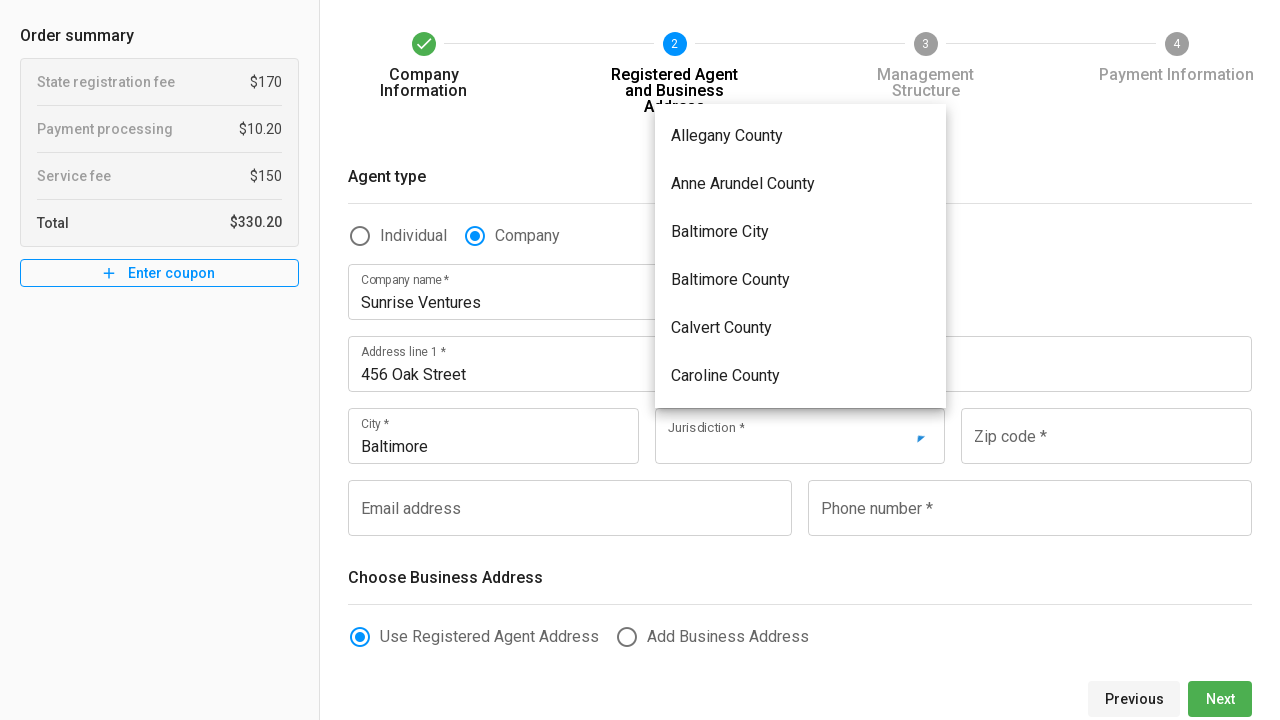

Waited for 'Calvert County' jurisdiction option to appear
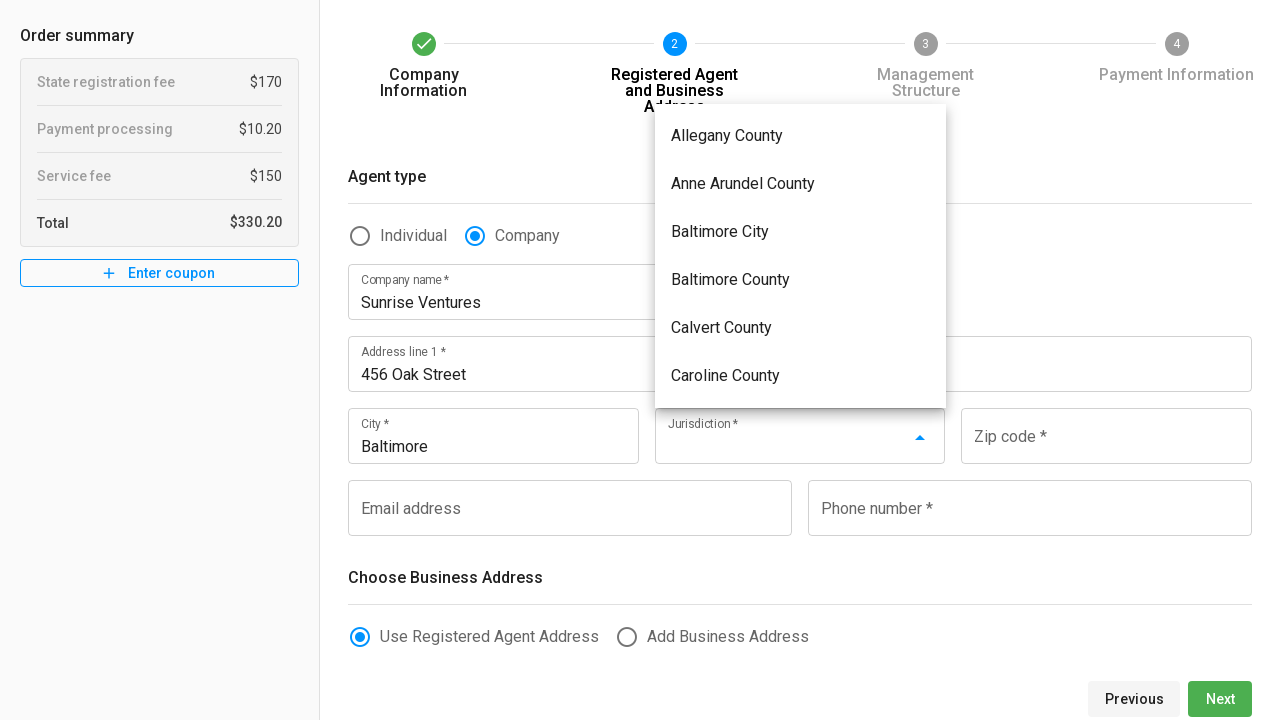

Selected 'Calvert County' as jurisdiction at (800, 328) on xpath=//div[text()='Calvert County']/..
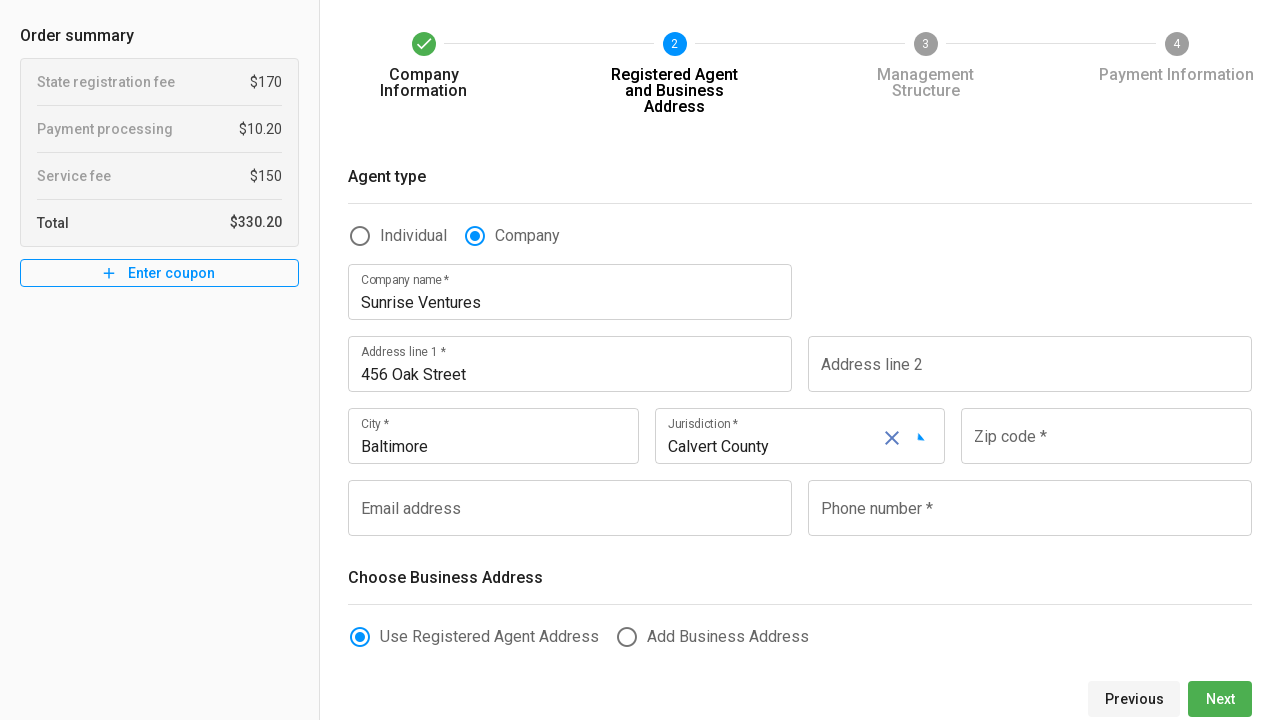

Filled zip code with '21201' on //label[text()='Zip code *']/following-sibling::input
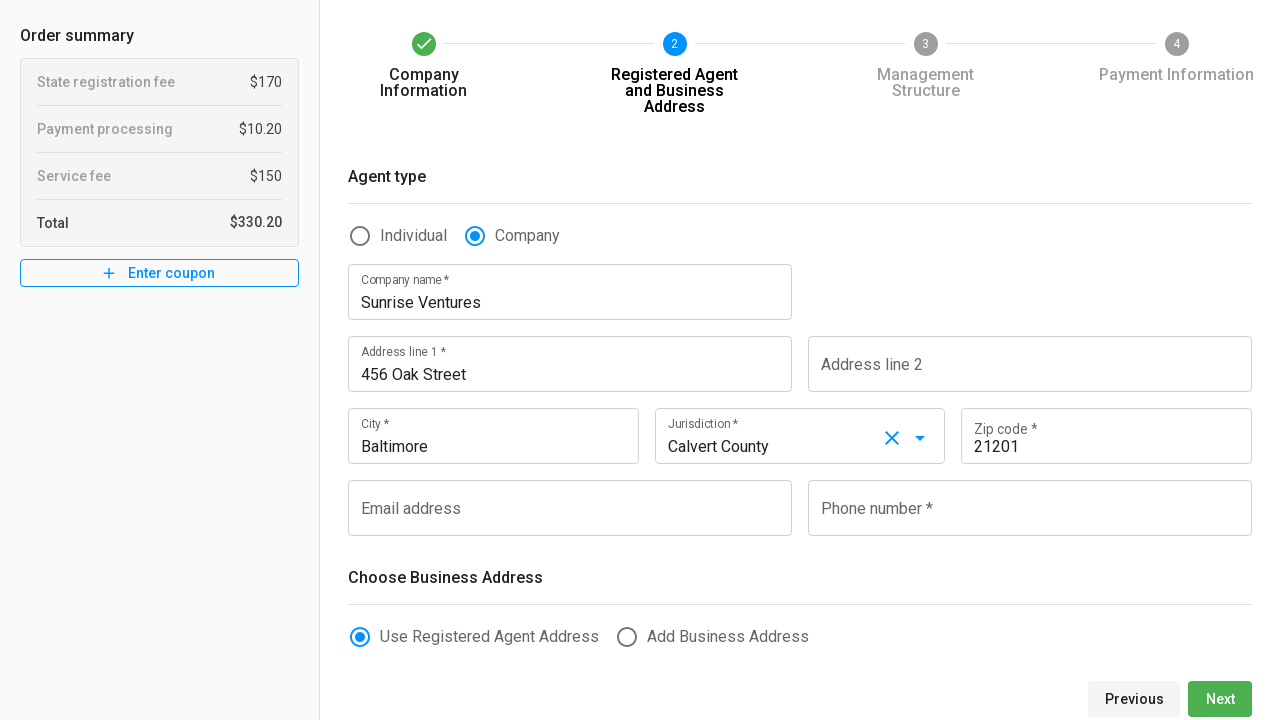

Filled registered agent email address with 'sunrise.ventures@example.com' on //label[text()='Email address']/following-sibling::input
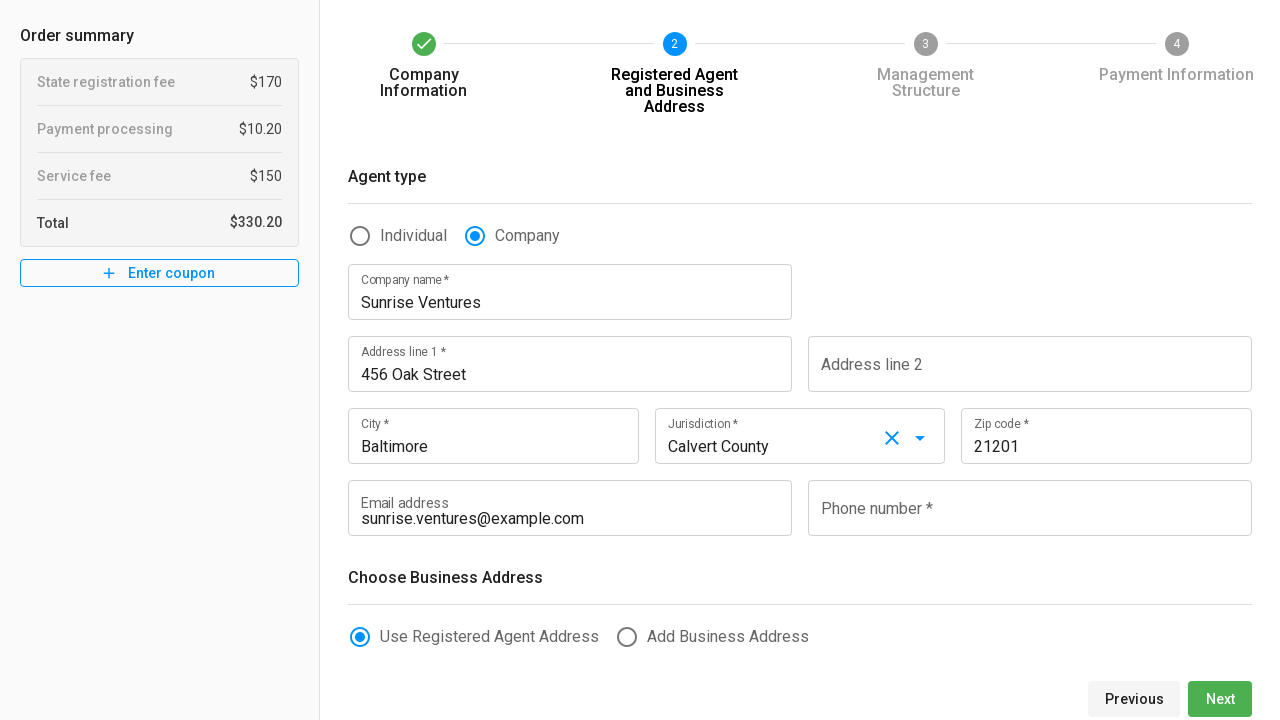

Filled registered agent phone number with '+14155551234' on //form[@data-gtm-form-interact-id='1']//child::div//child::div[9]//child::div//c
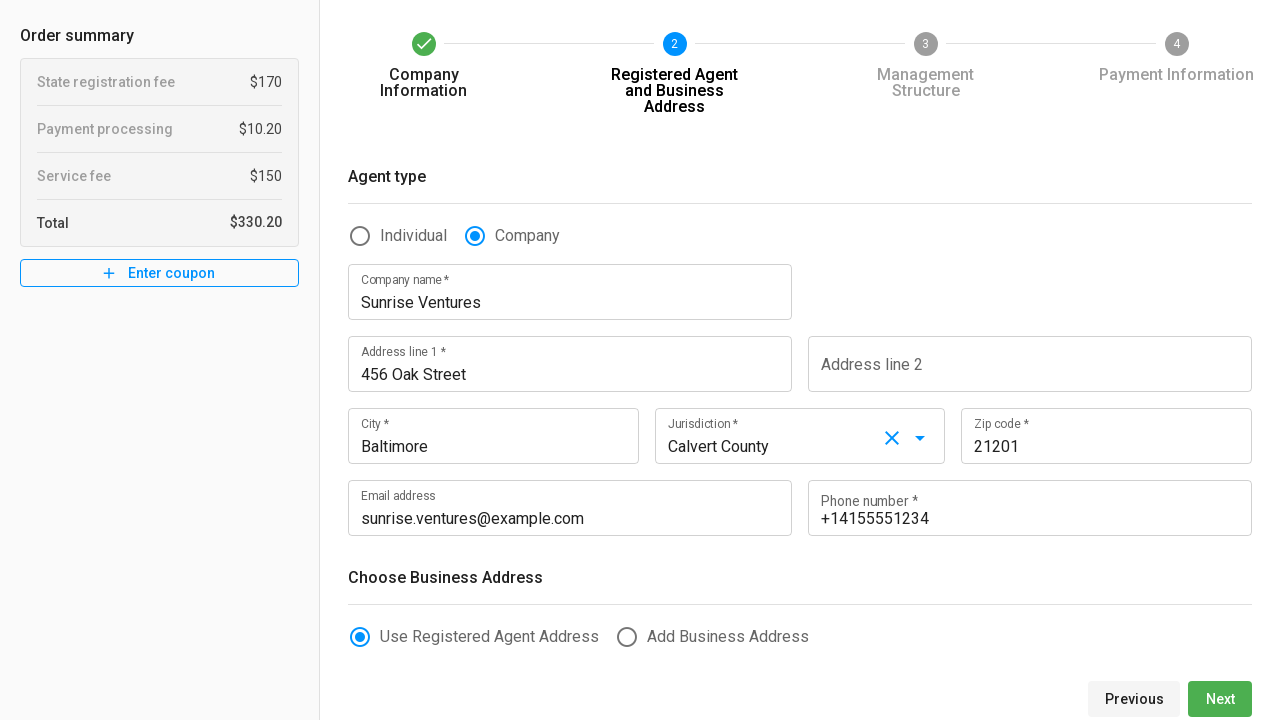

Checked 'Use Registered Agent Address' option at (490, 637) on xpath=//label[text()='Use Registered Agent Address']
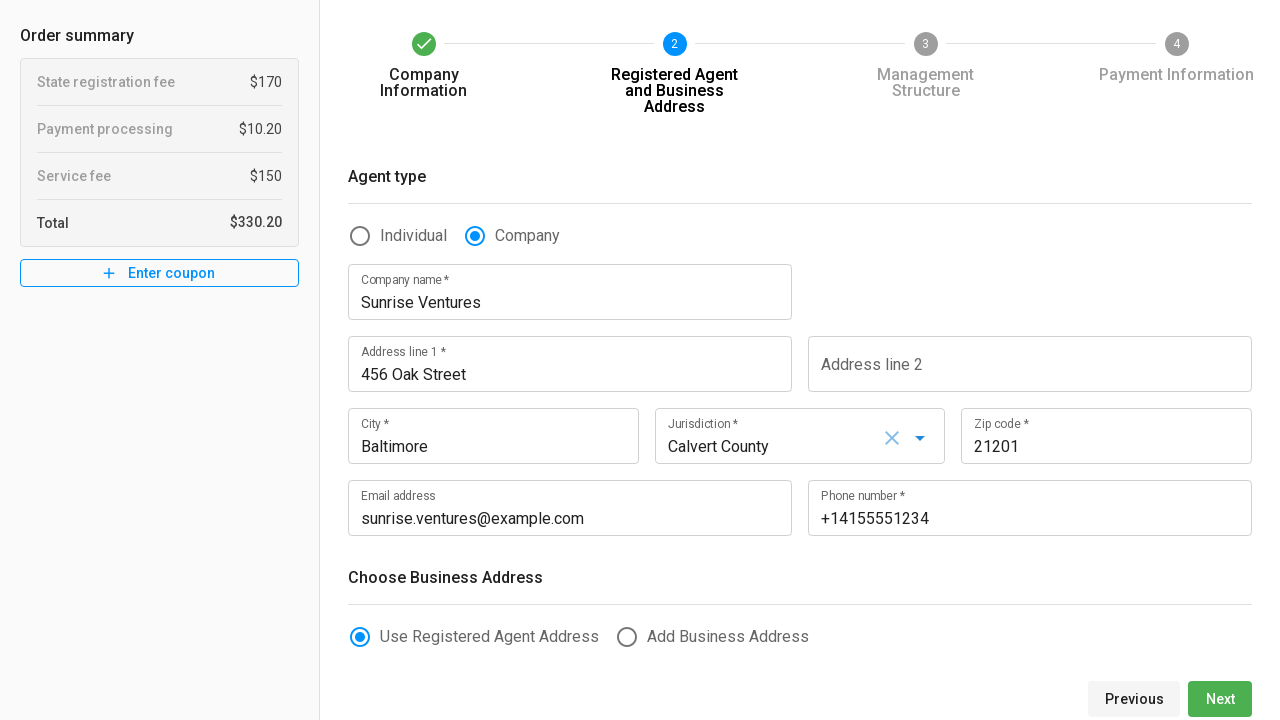

Clicked next button to proceed to page 3 (Member Information) at (1220, 699) on xpath=//div[@class='v-stepper__content ma-0 pa-0'][@style='transform-origin: cen
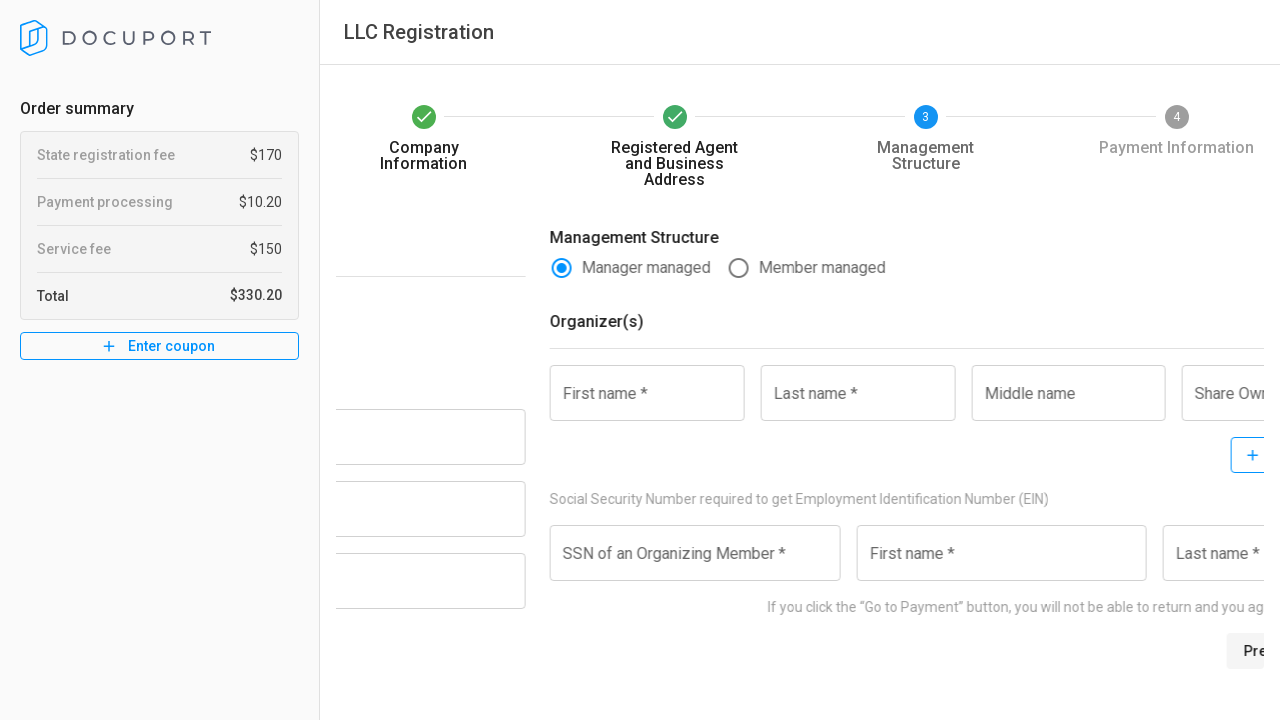

Waited for member information form to load
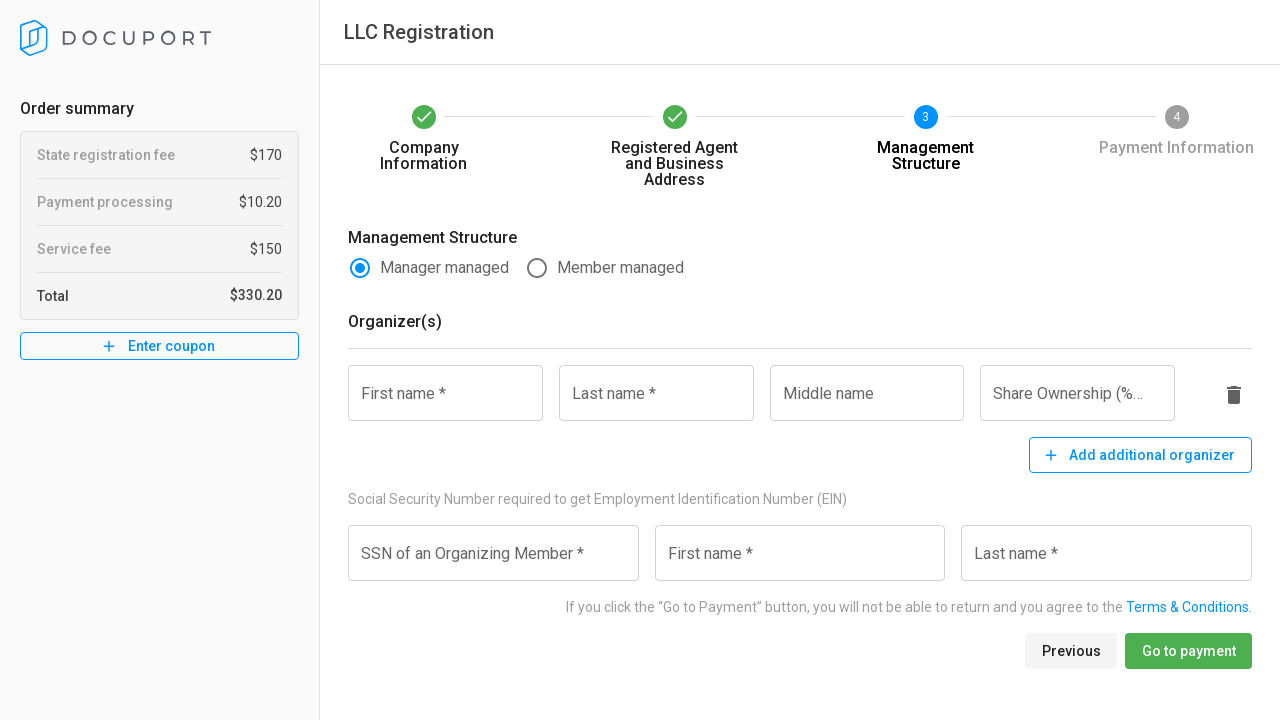

Filled member first name with 'Michael' on //label[text()='Share Ownership (%) *']/../../../../../../child::div/child::div/
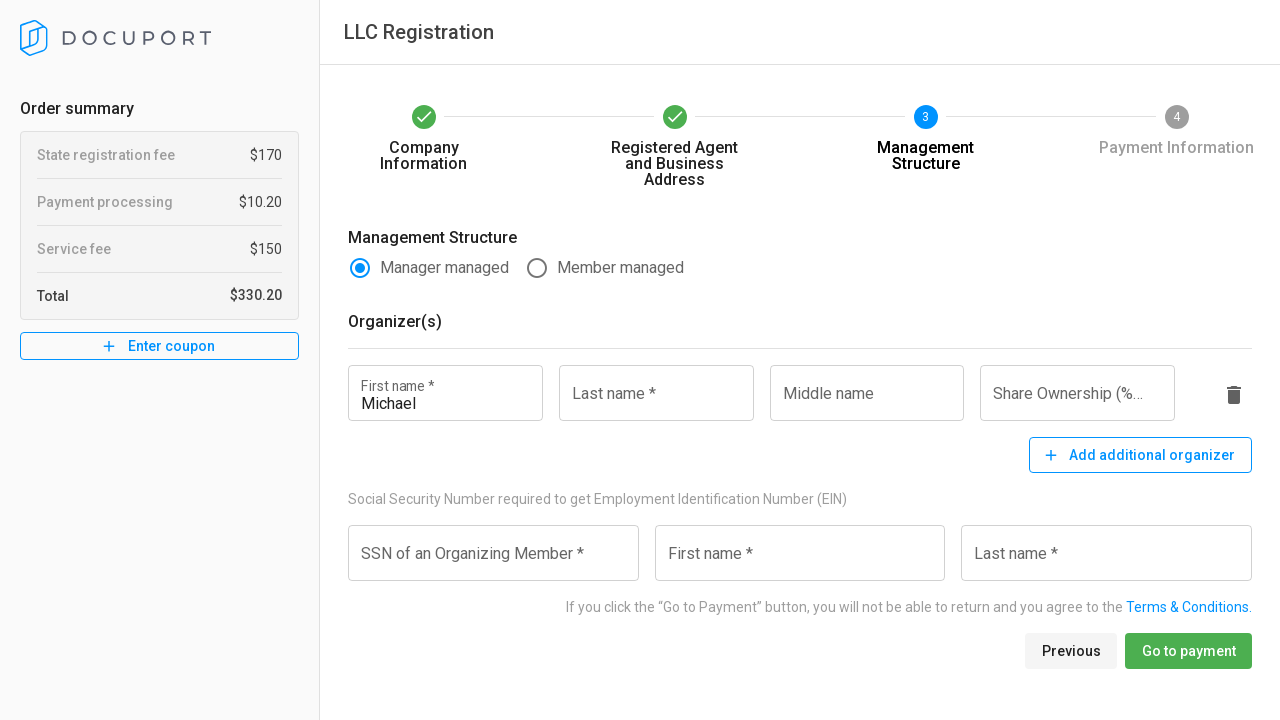

Filled member last name with 'Johnson' on //label[text()='Share Ownership (%) *']/../../../../../../child::div//following-
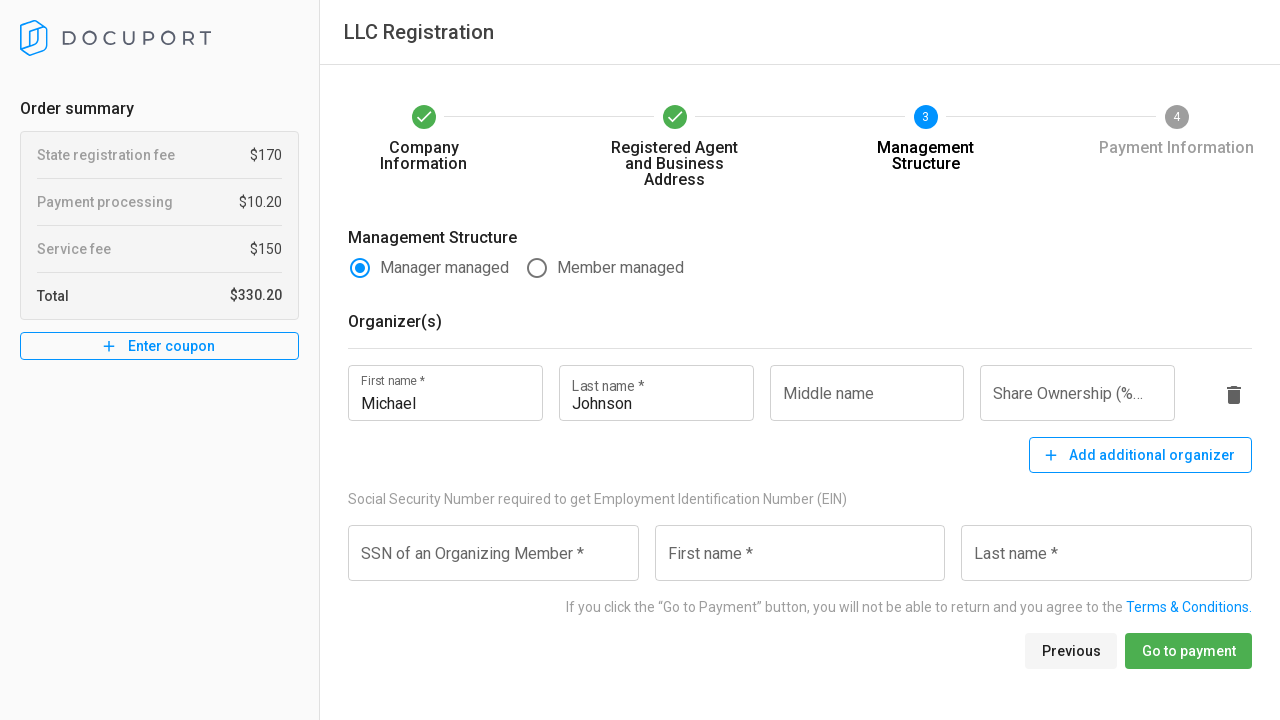

Filled share ownership percentage with '100' on //label[text()='Share Ownership (%) *']/../../../../../../child::div//following-
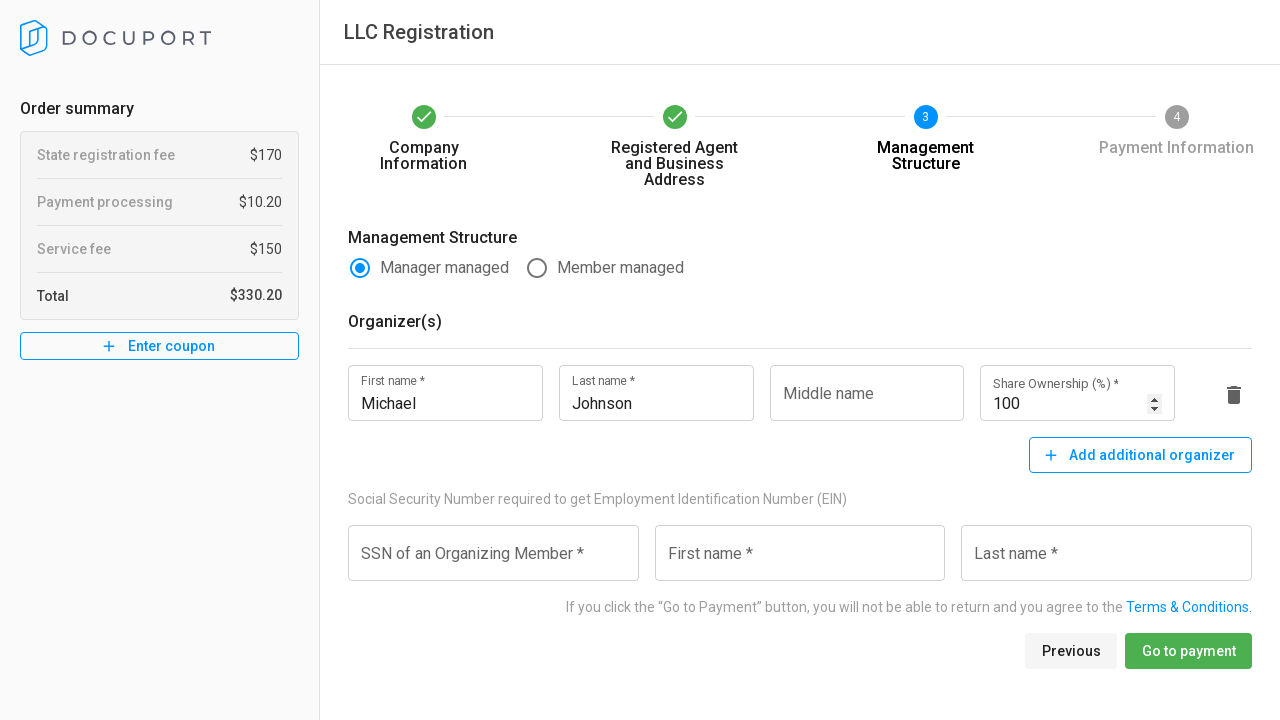

Filled SSN of organizing member with '123456789' on //label[text()='SSN of an Organizing Member *']//following-sibling::input
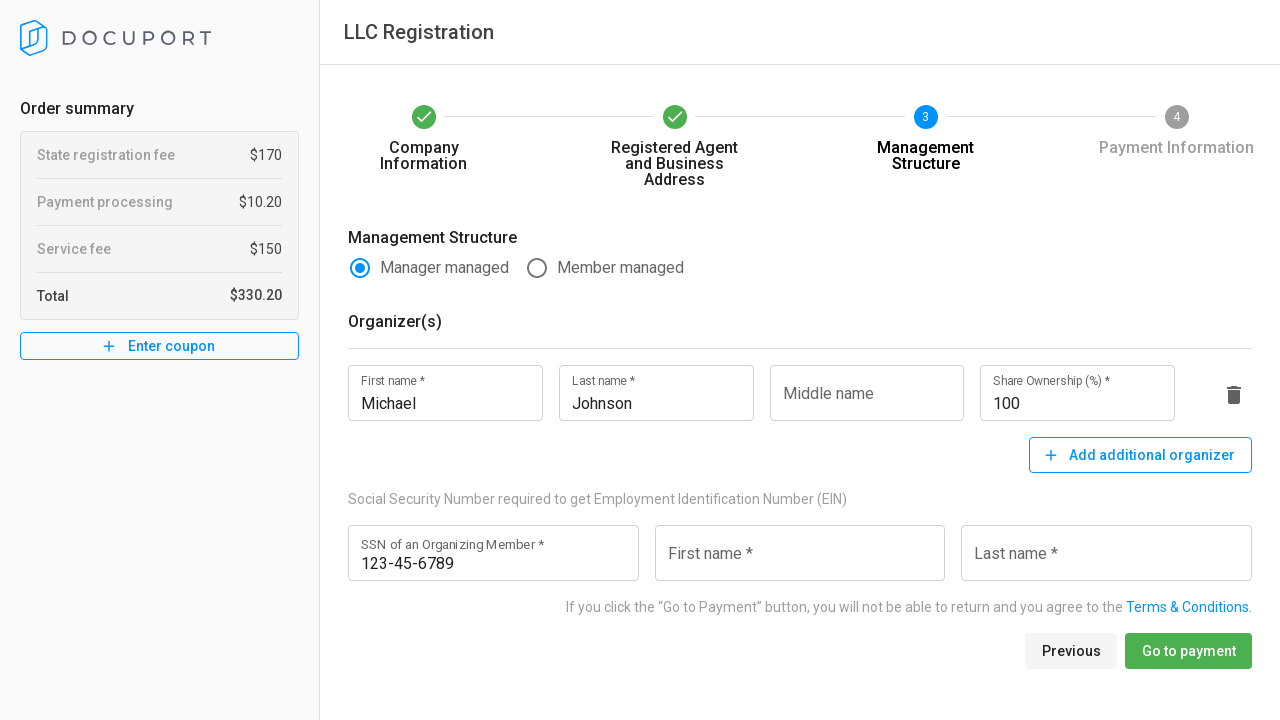

Filled organizing member first name with 'Michael' on //p[text()=' Social Security Number required to get Employment Identification Nu
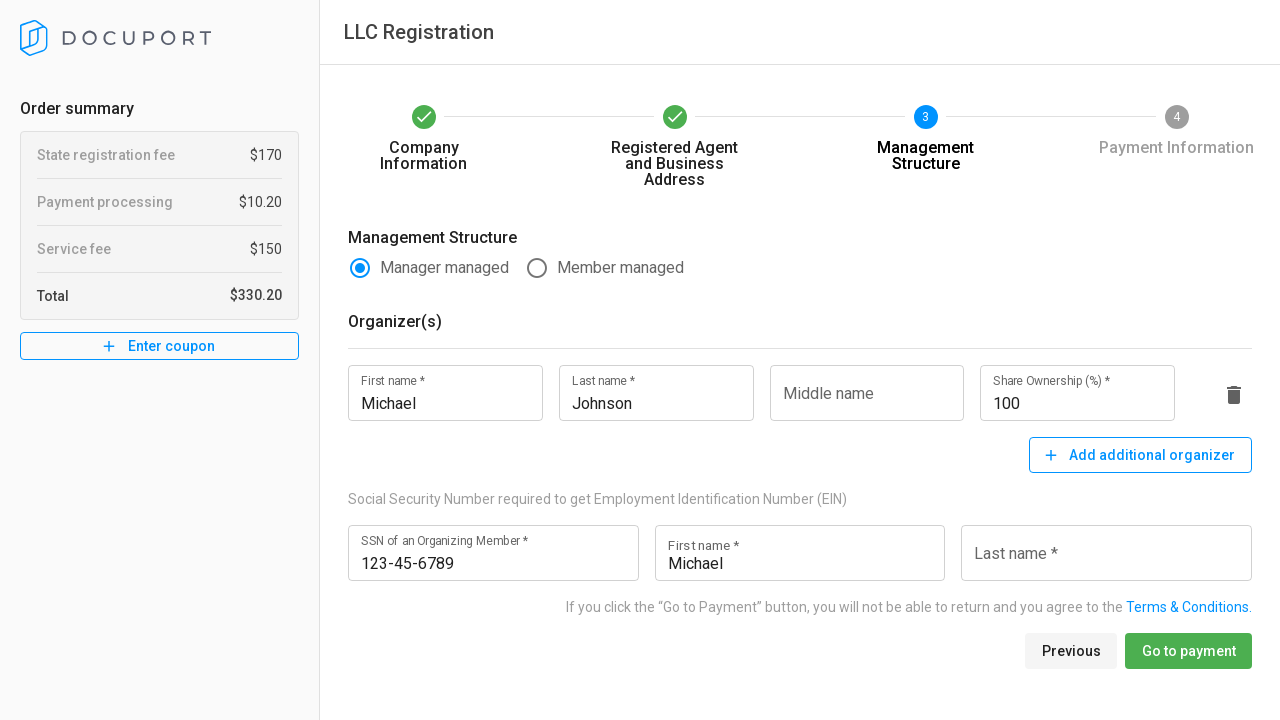

Filled organizing member last name with 'Johnson' on //p[text()=' Social Security Number required to get Employment Identification Nu
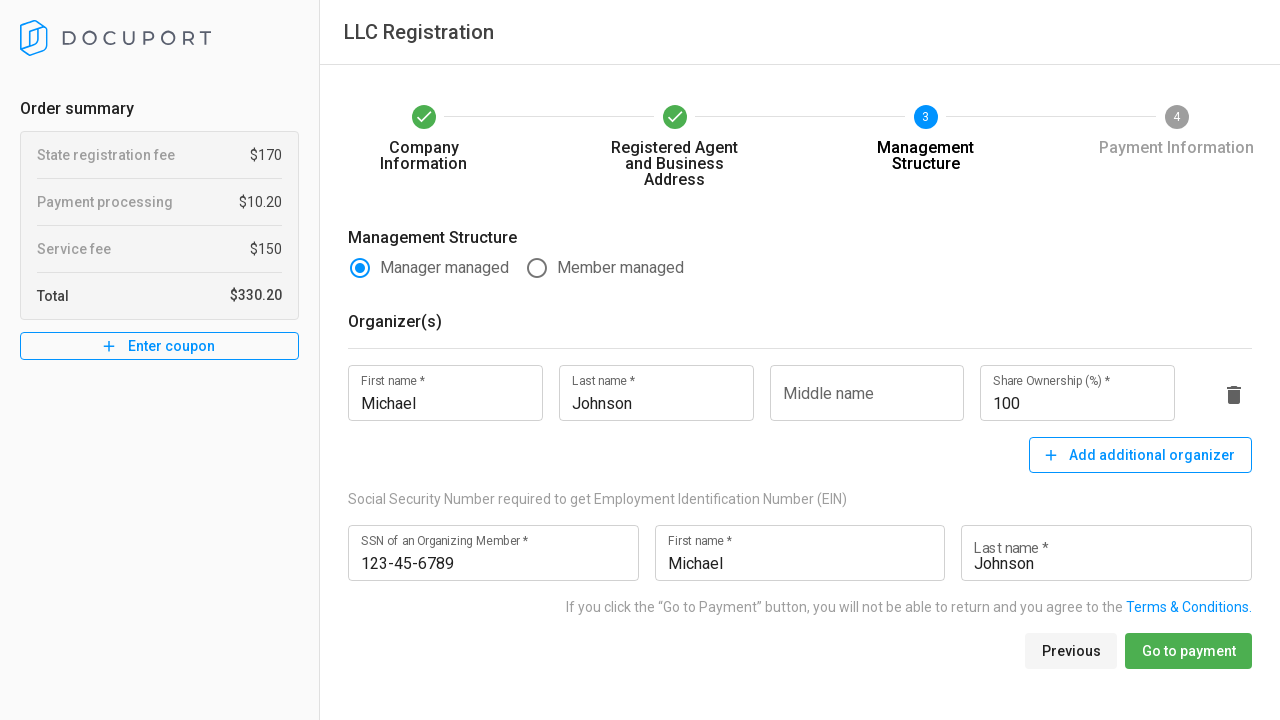

Clicked 'Go to payment' button to proceed to payment page at (1188, 651) on xpath=//span[text()=' Go to payment ']
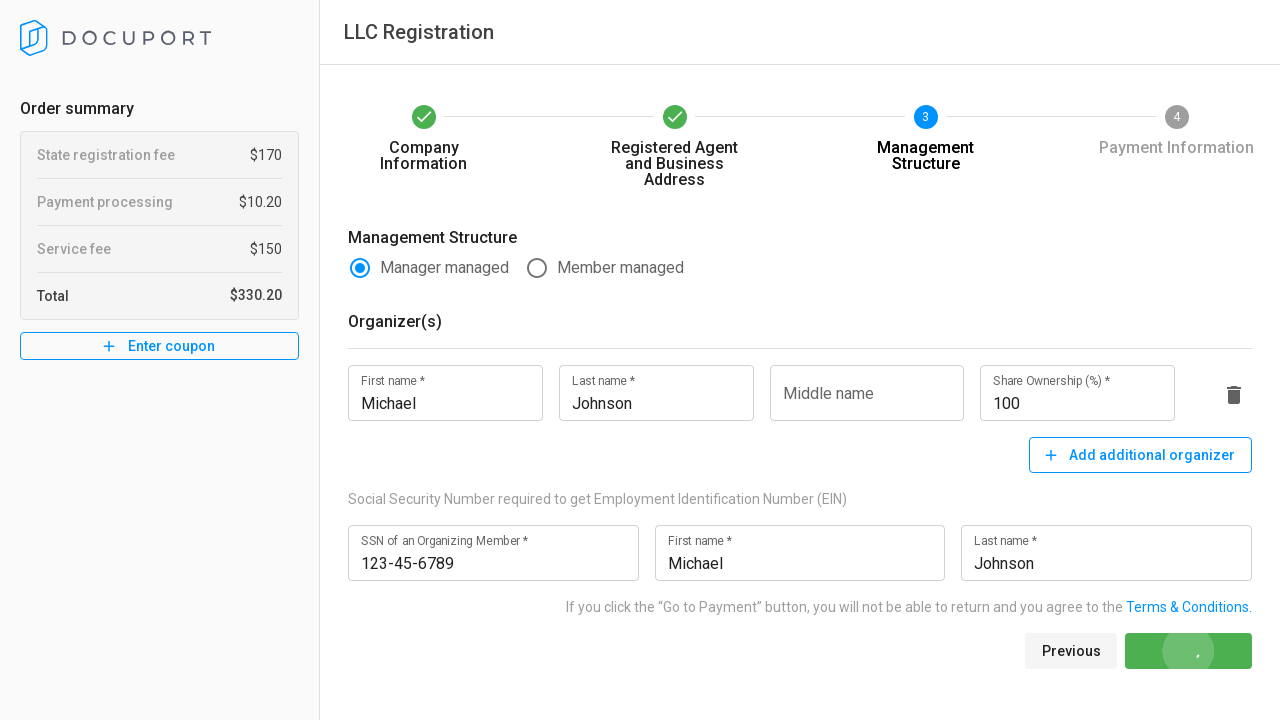

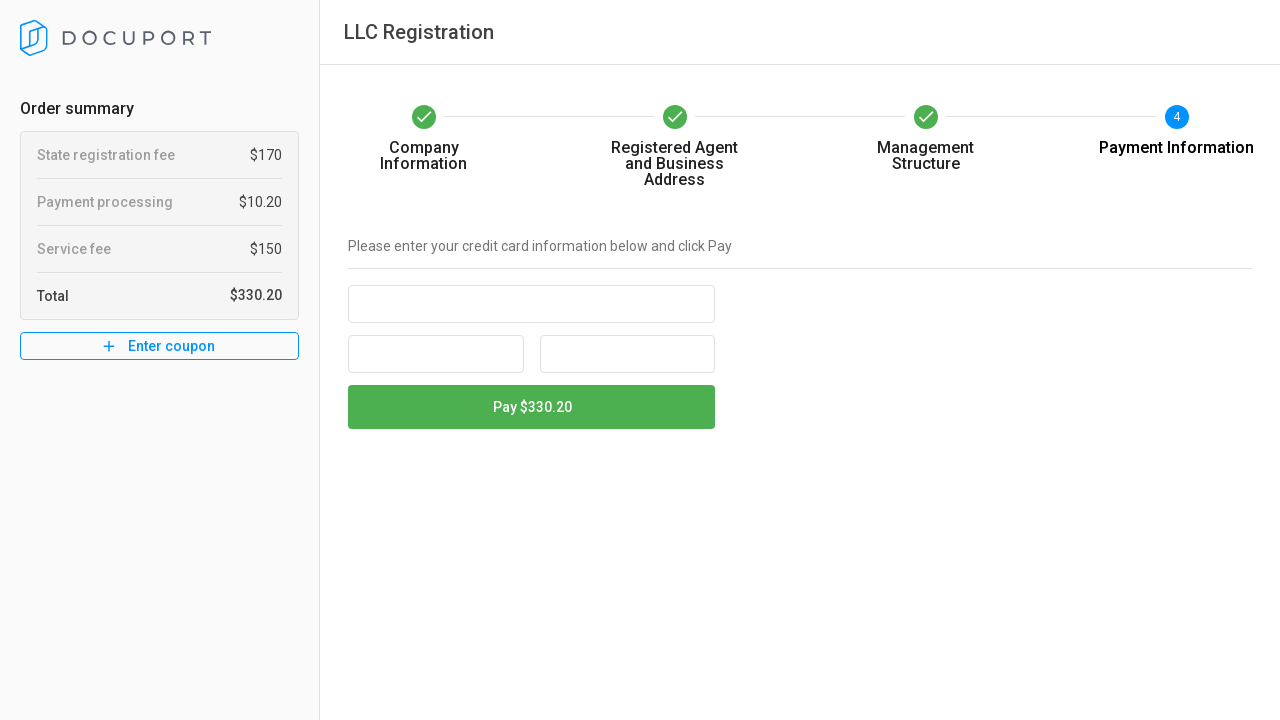